Tests checkbox and radio button selection by clicking elements and verifying their selected state

Starting URL: https://automationfc.github.io/basic-form/index.html

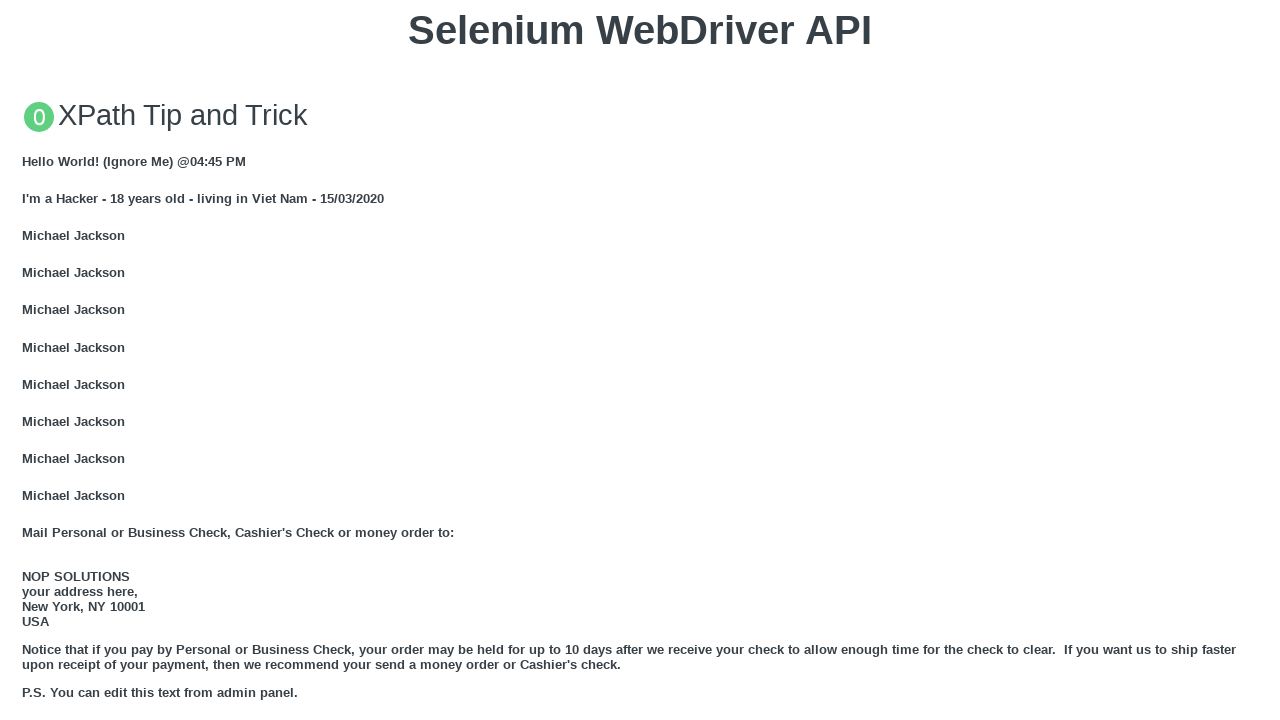

Clicked 'Under 18' radio button at (28, 360) on input#under_18
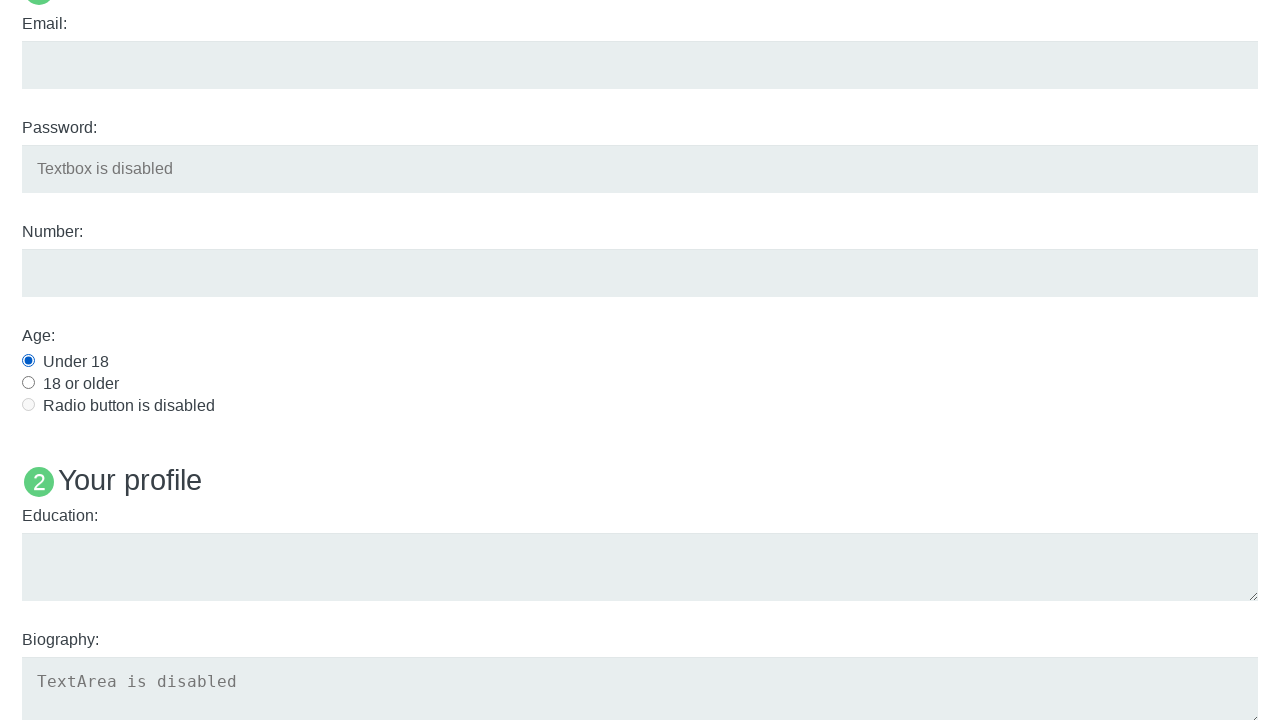

Verified 'Under 18' radio button is selected
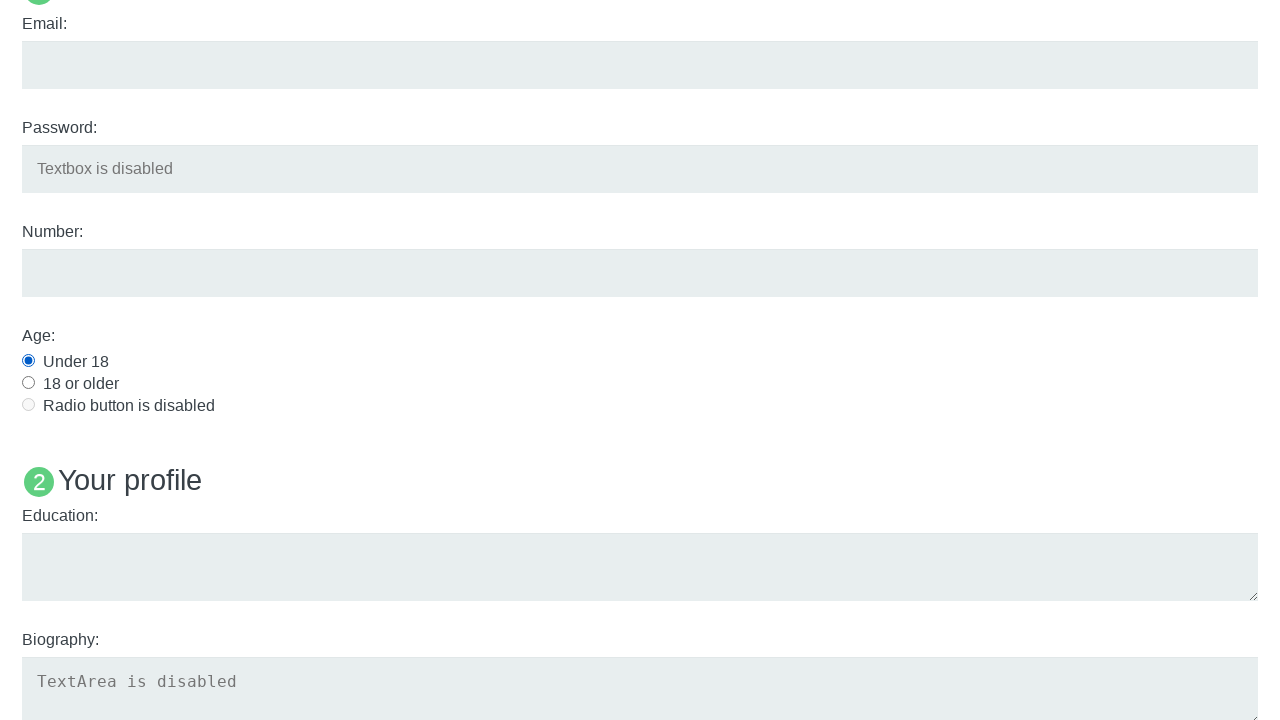

Clicked Java checkbox to select it at (28, 361) on input#java
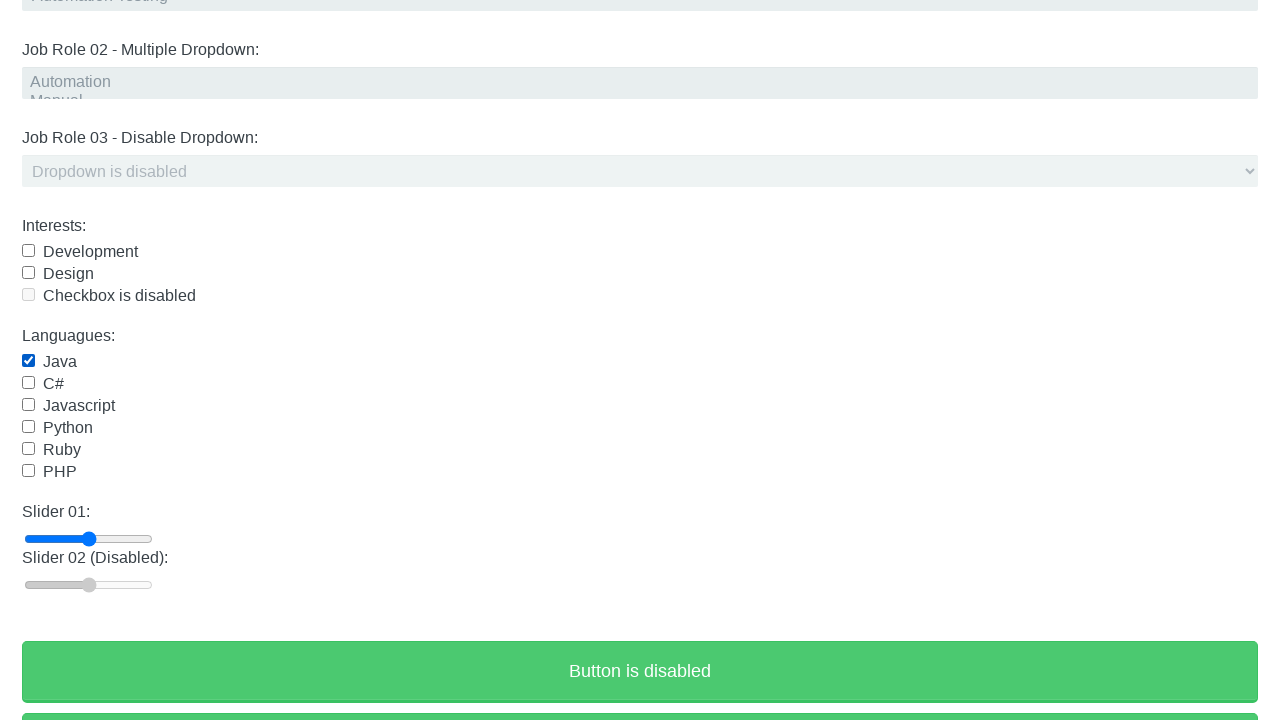

Verified Java checkbox is selected
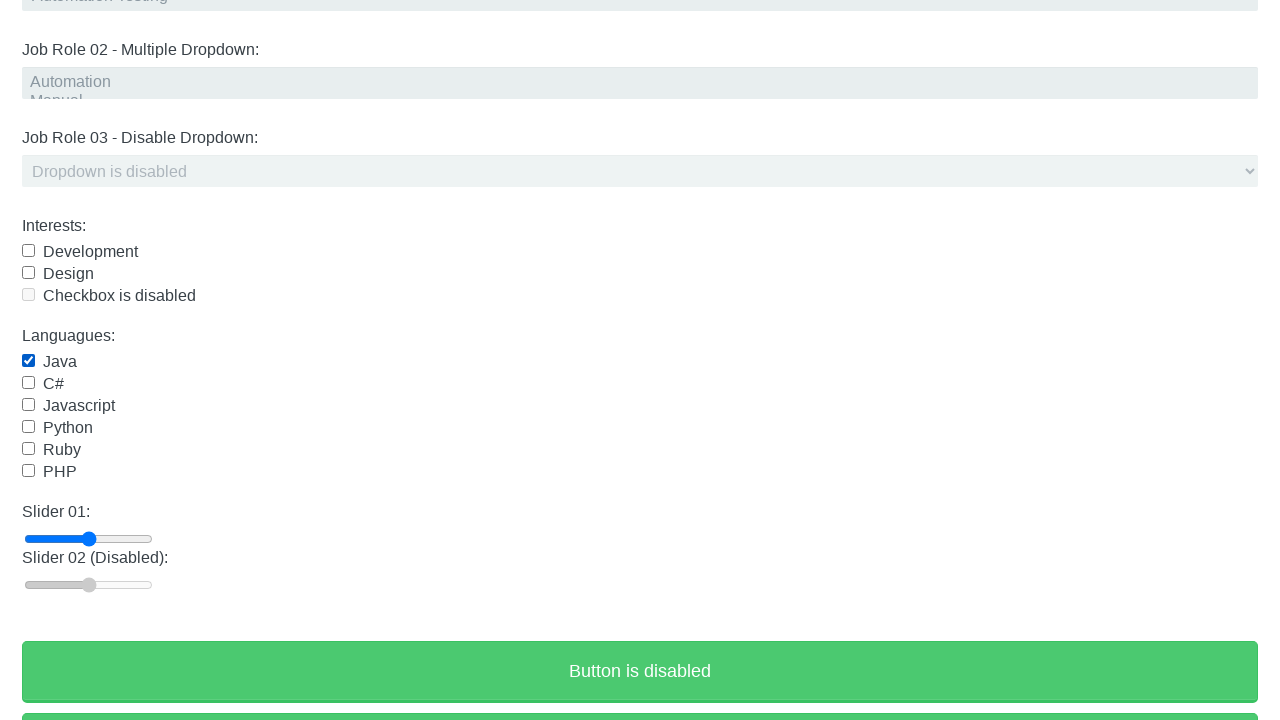

Clicked Java checkbox again to deselect it at (28, 361) on input#java
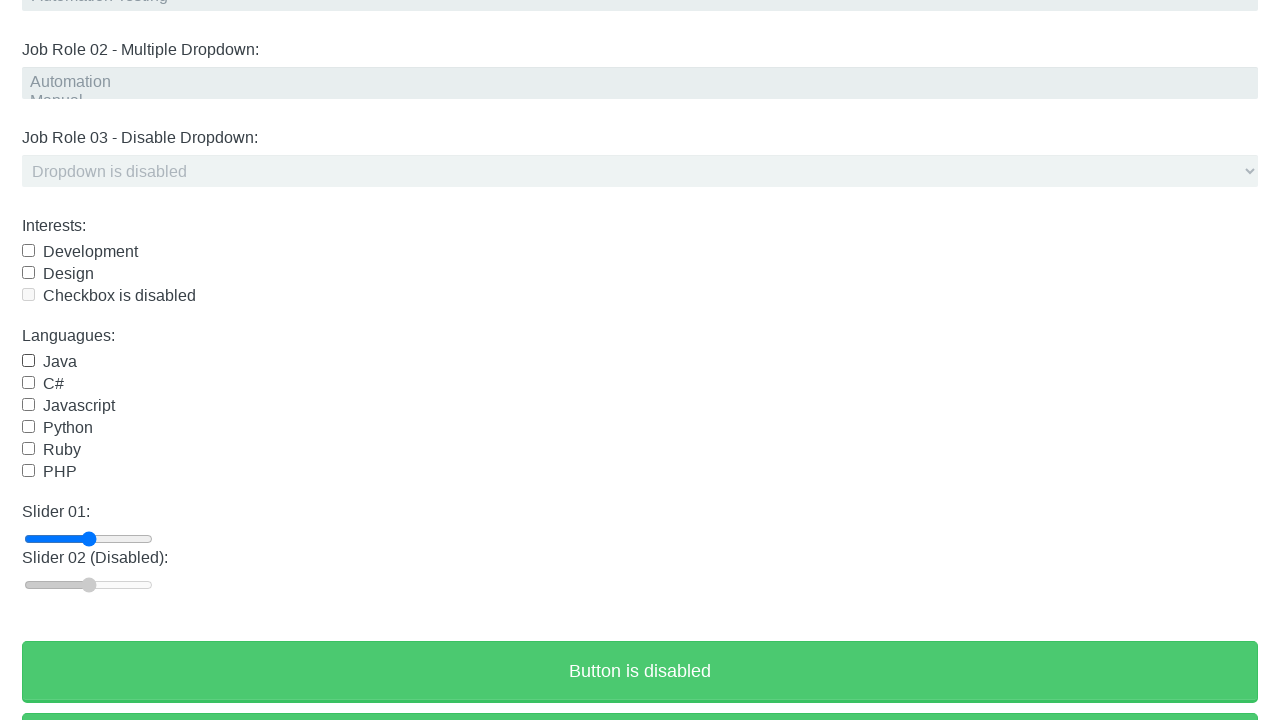

Verified Java checkbox is deselected
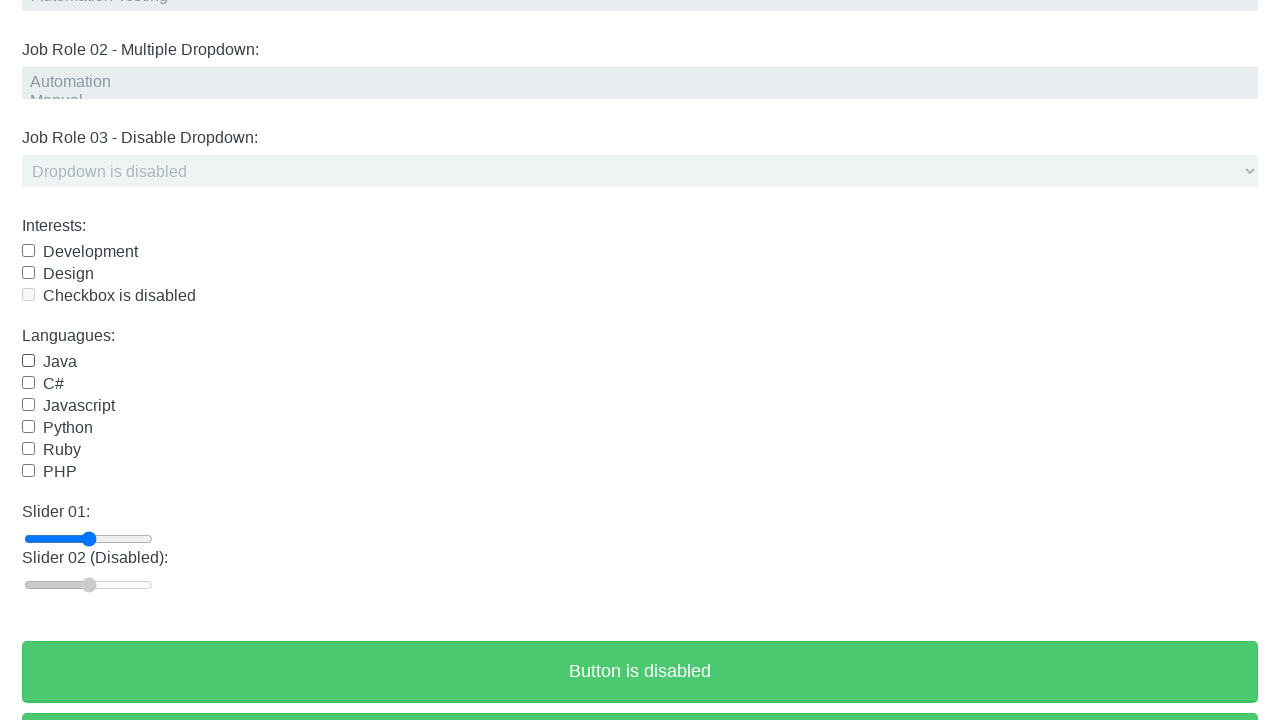

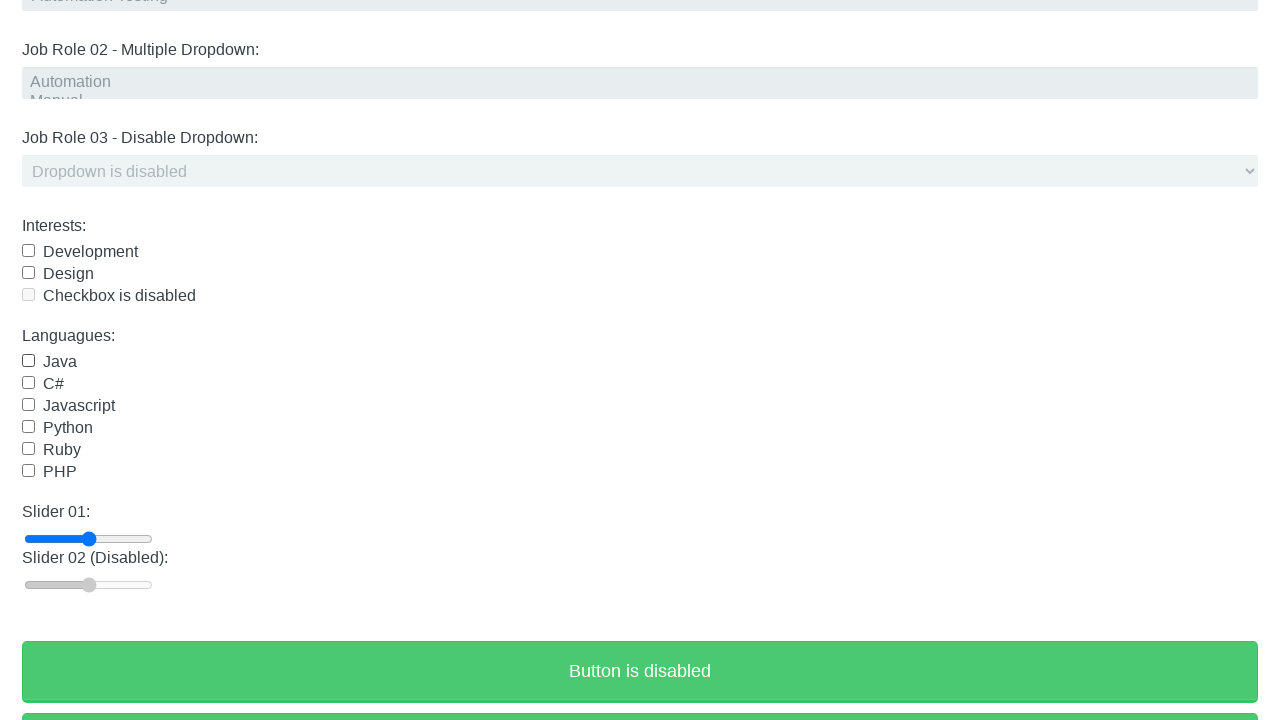